Tests searchable dropdown by clicking the dropdown, entering search text, and selecting the filtered result

Starting URL: https://www.lambdatest.com/selenium-playground/jquery-dropdown-search-demo

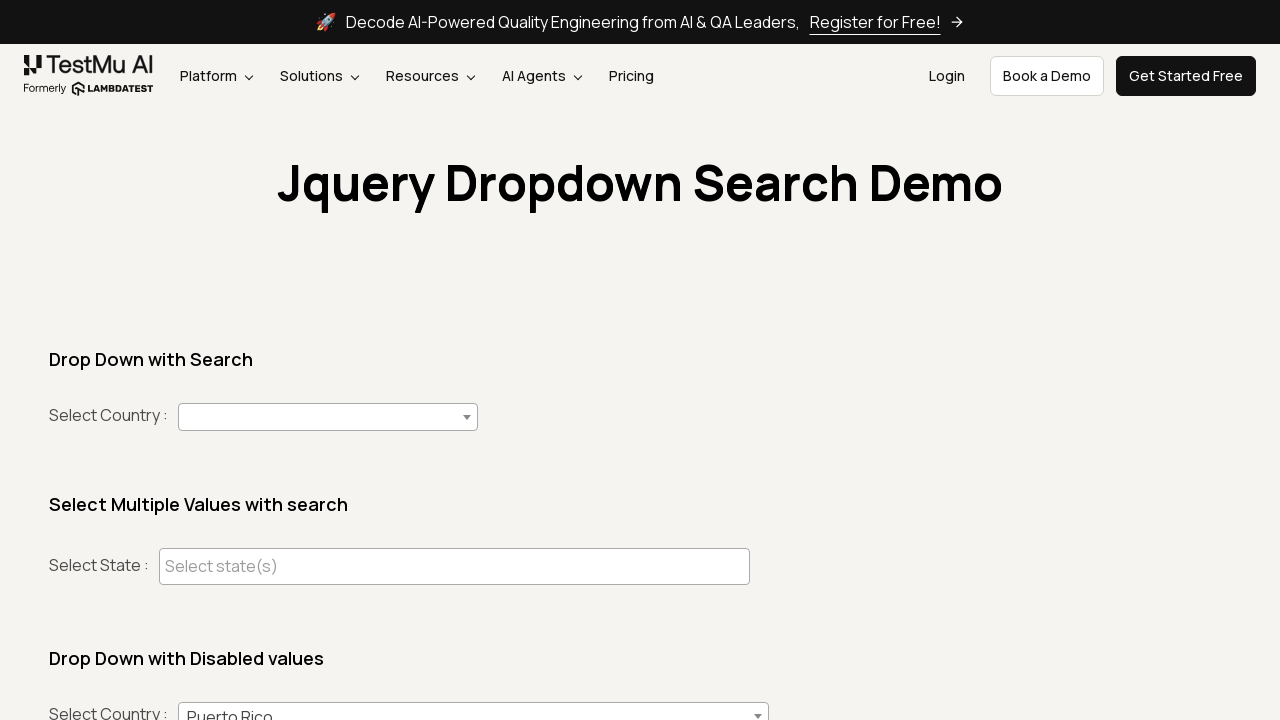

Clicked on the first dropdown to open it at (328, 417) on (//span[@role='combobox'])[1]
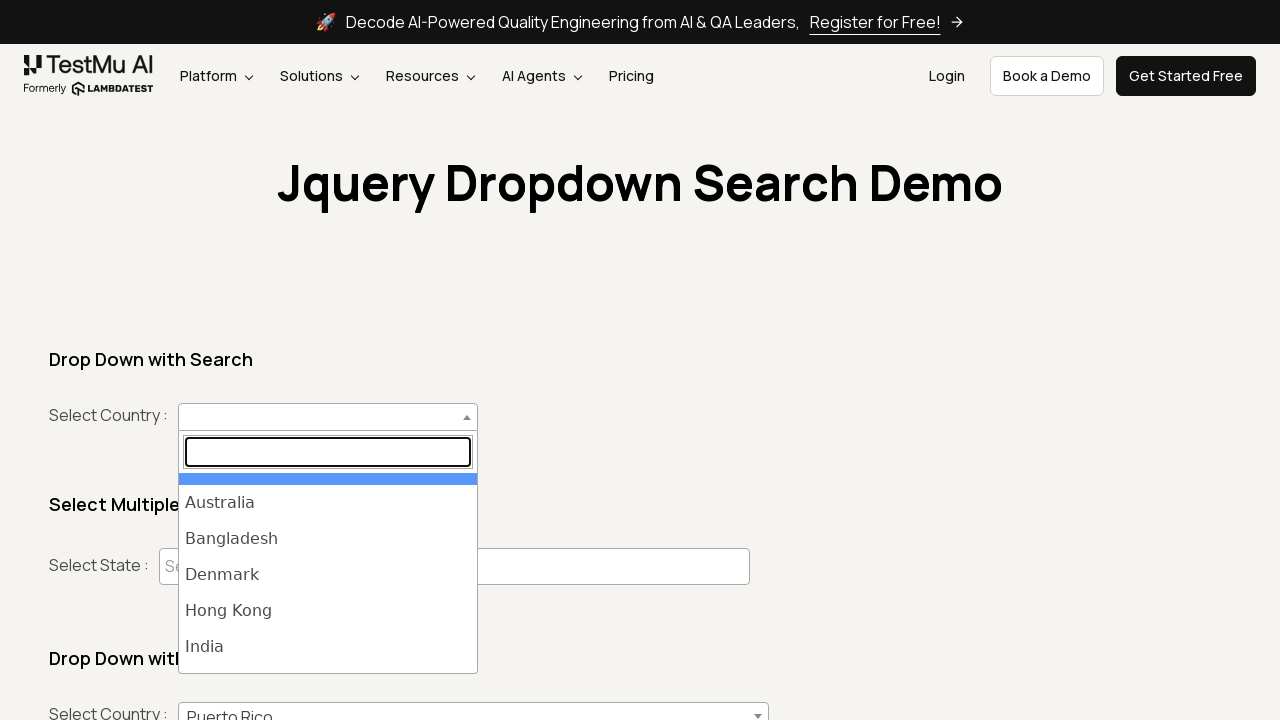

Clicked on the search field within the dropdown at (328, 452) on (//input[@class='select2-search__field'])[2]
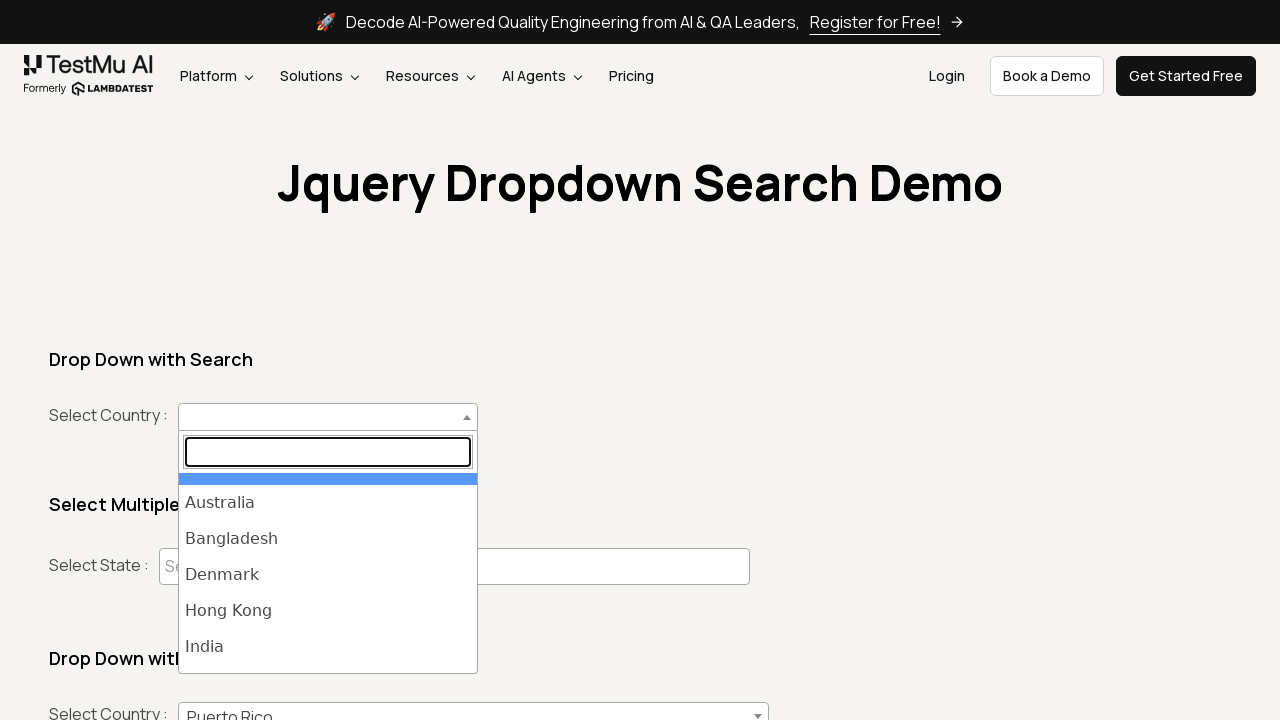

Entered search text 'Hong' in the dropdown search field on (//input[@class='select2-search__field'])[2]
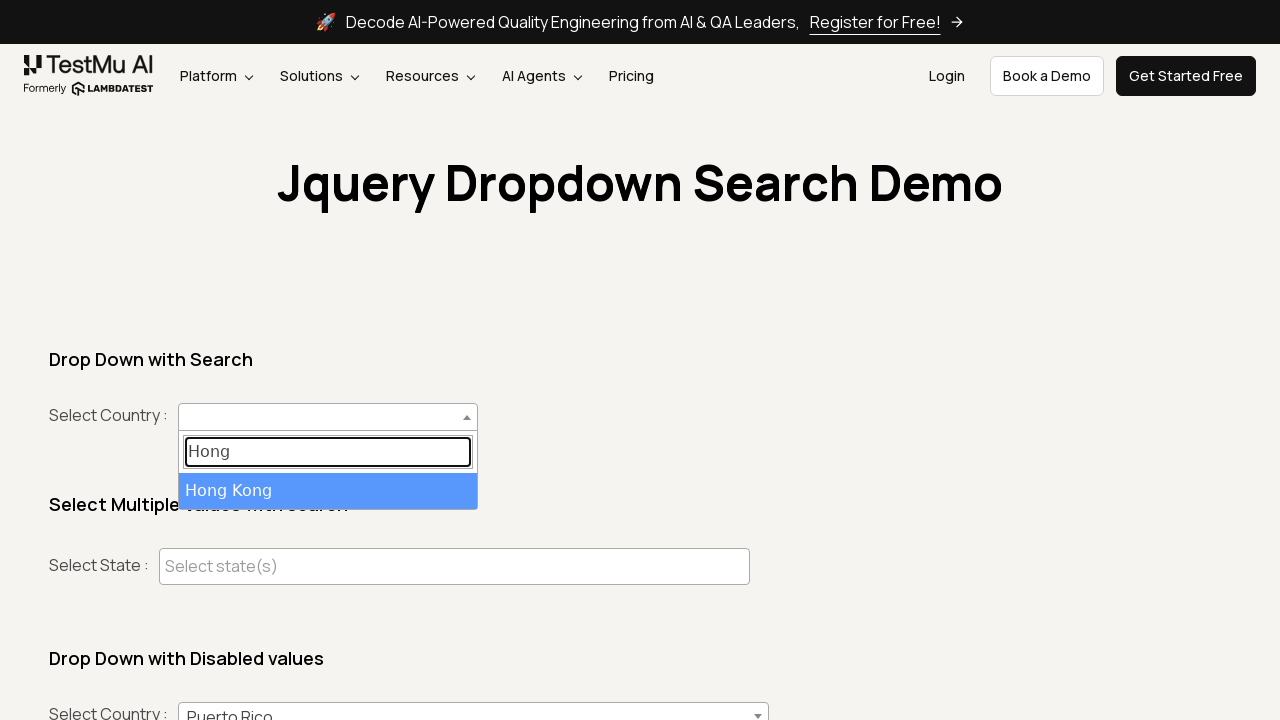

Selected the filtered result from the dropdown at (328, 491) on xpath=//ul[@id='select2-country-results']/li
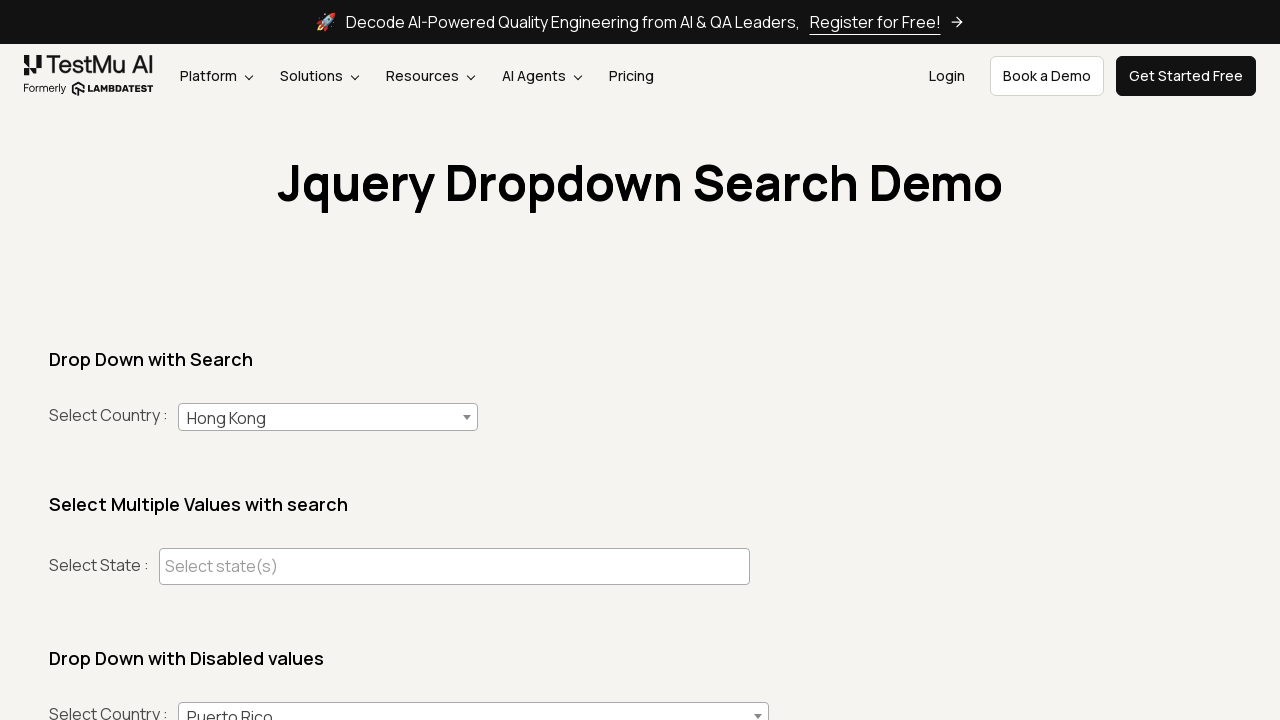

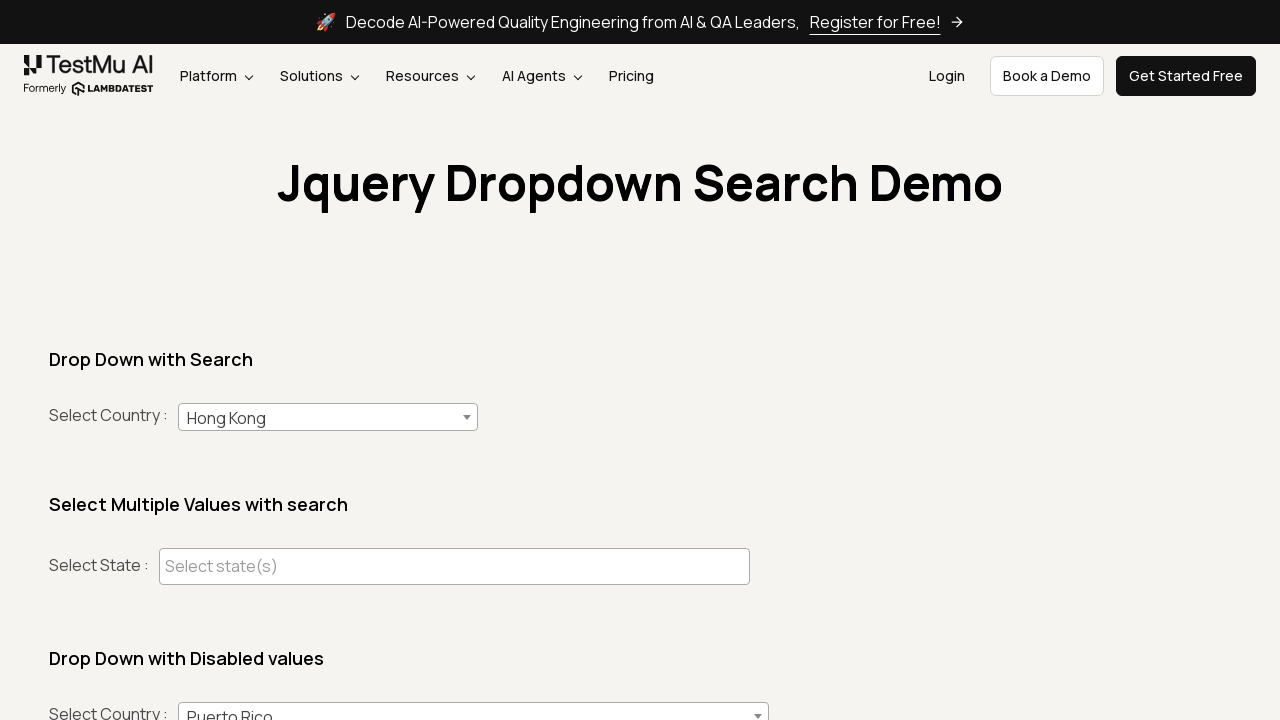